Tests clicking the Success button on the buttons page

Starting URL: https://formy-project.herokuapp.com/buttons

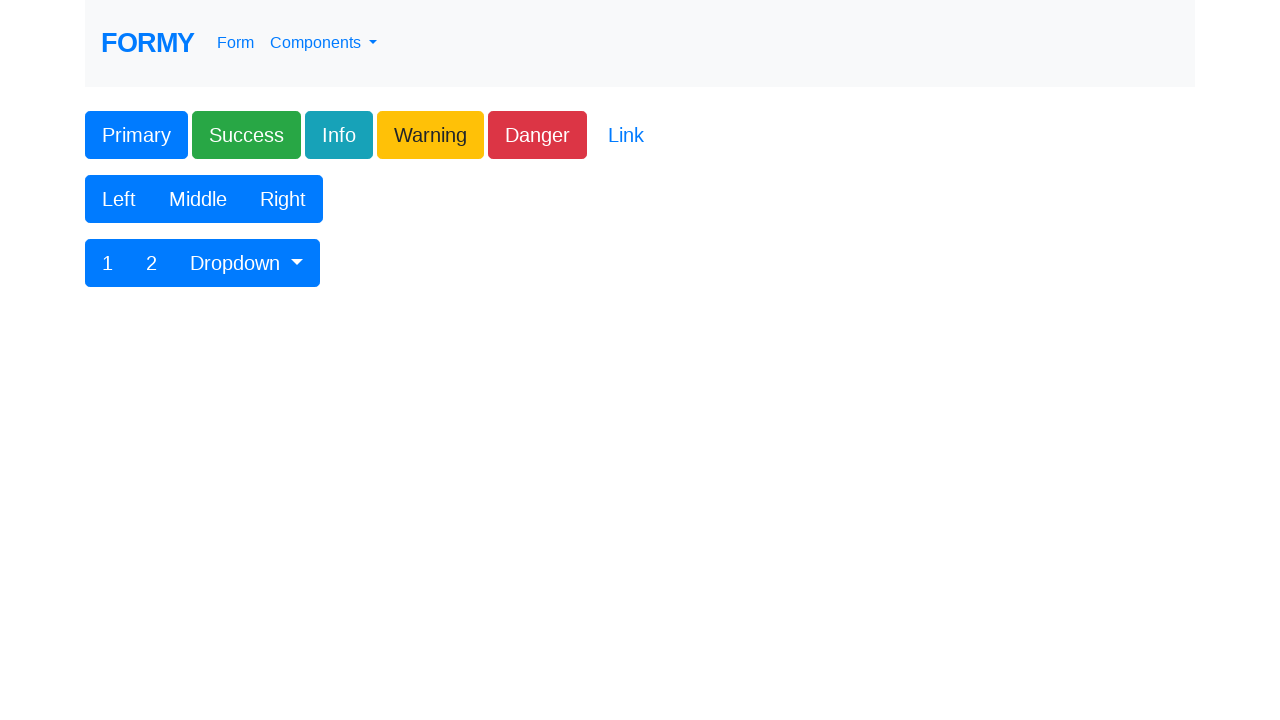

Navigated to buttons page
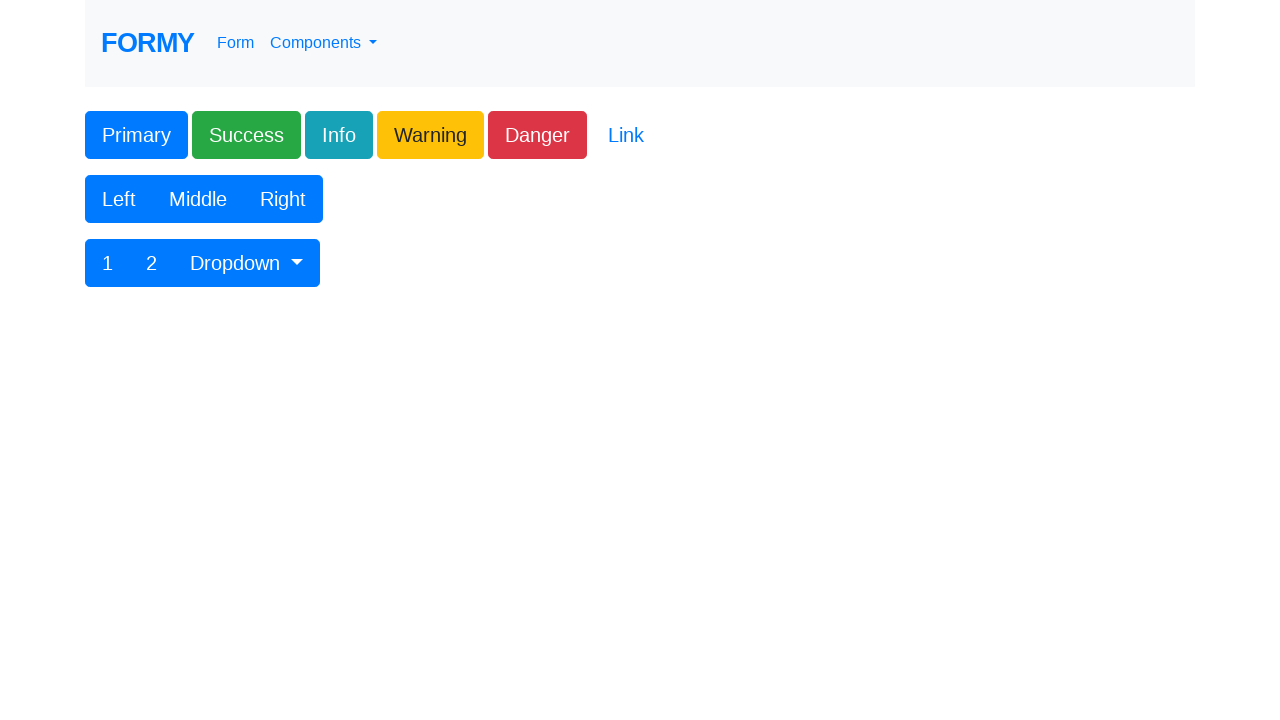

Clicked the Success button at (246, 135) on xpath=//button[text()='Success']
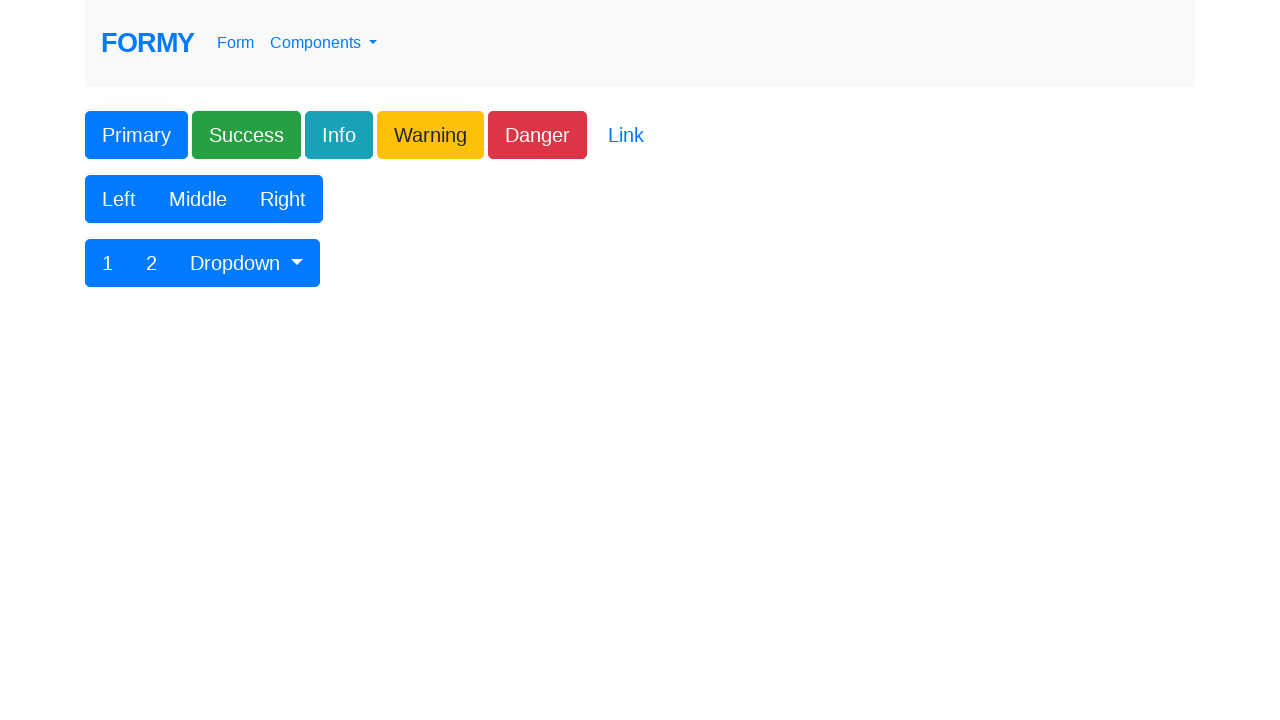

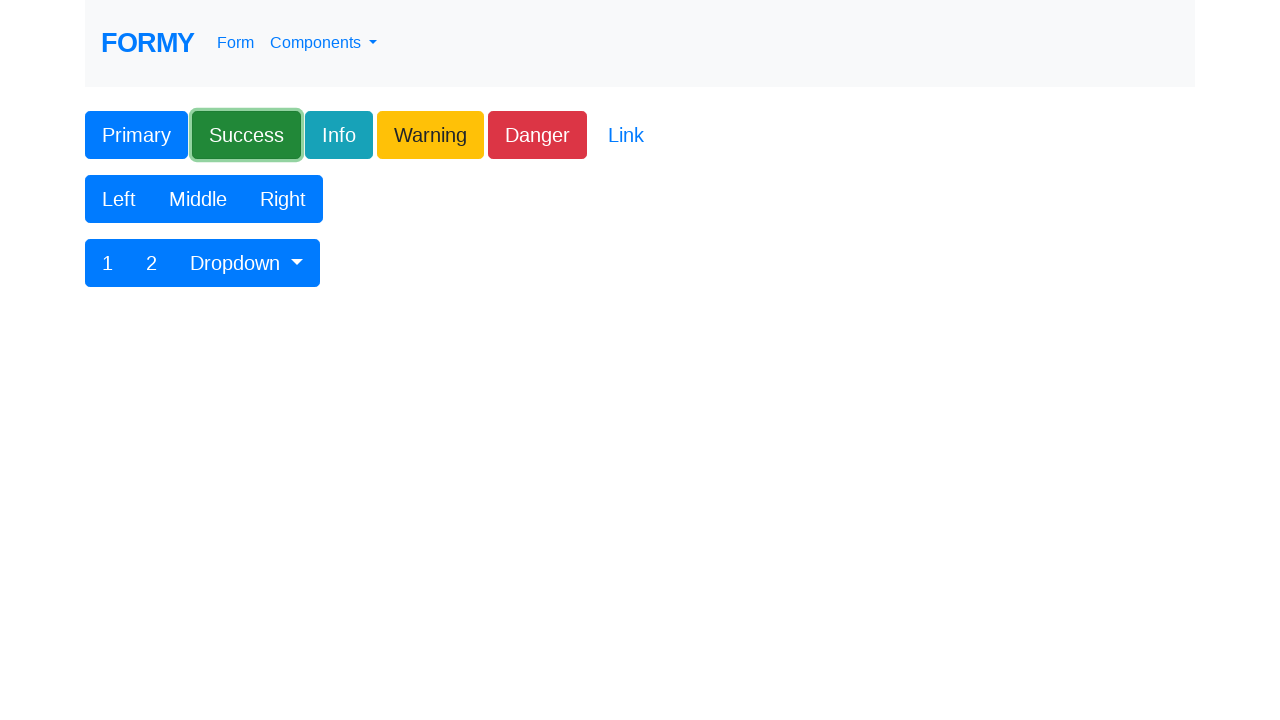